Navigates to AXA Investment Managers website and then to OpenMRS demo login page, verifying both pages load successfully

Starting URL: http://www.axa-im.com

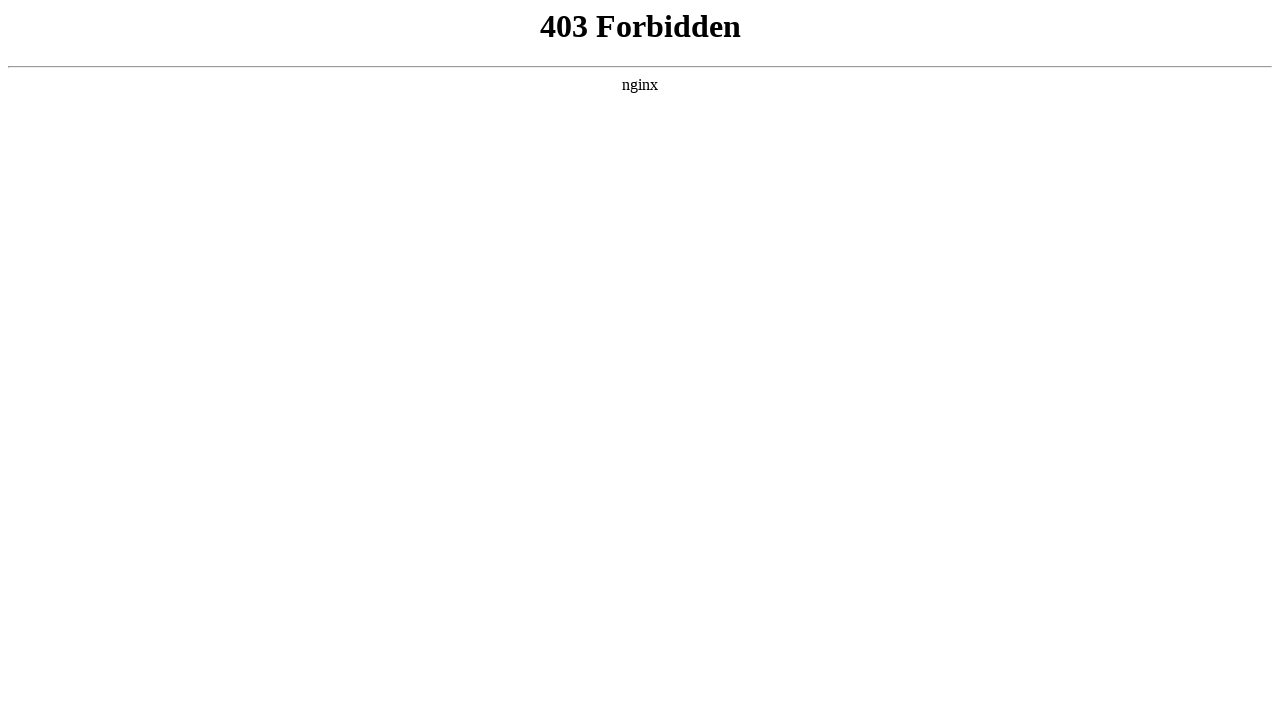

AXA Investment Managers homepage loaded successfully
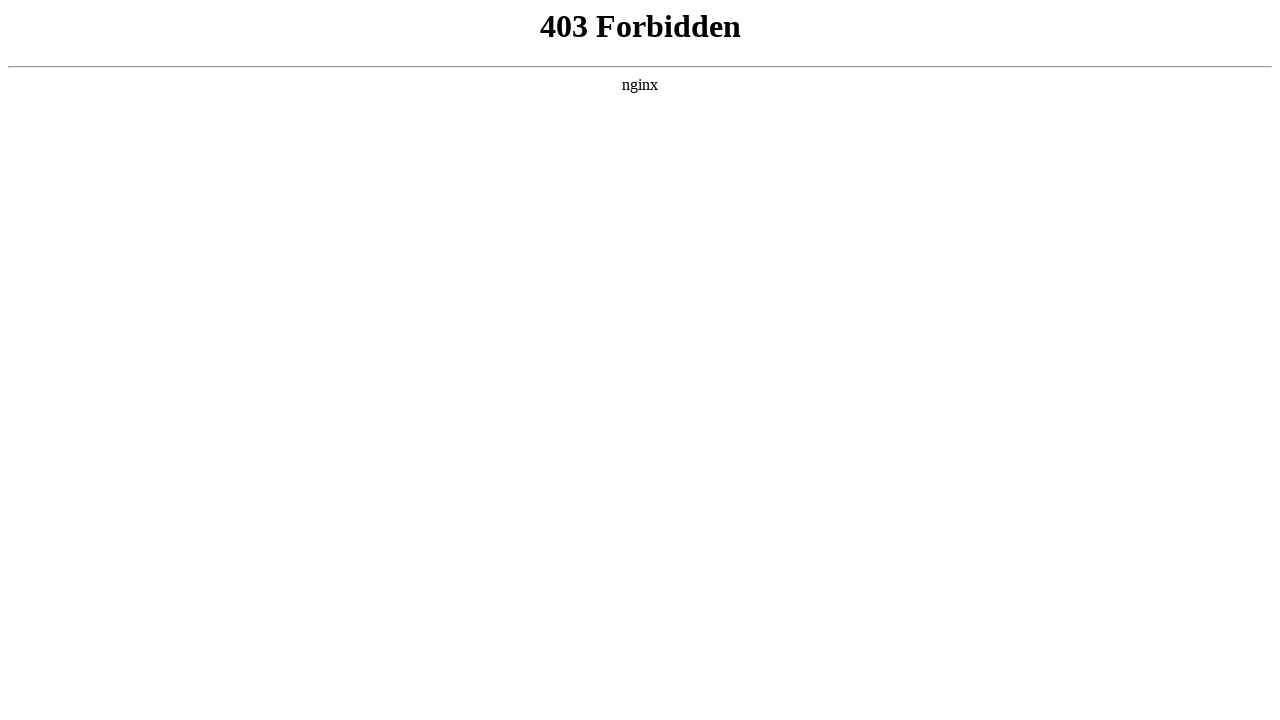

Navigated to OpenMRS demo login page
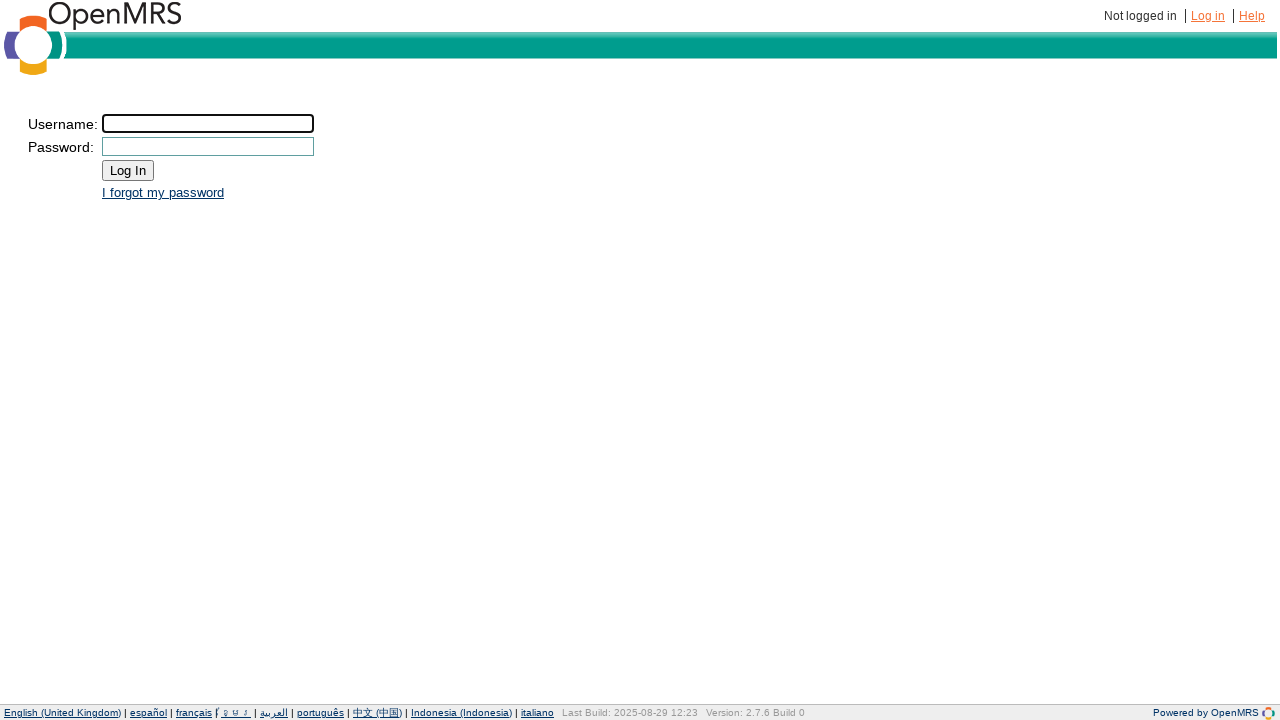

OpenMRS login page loaded successfully
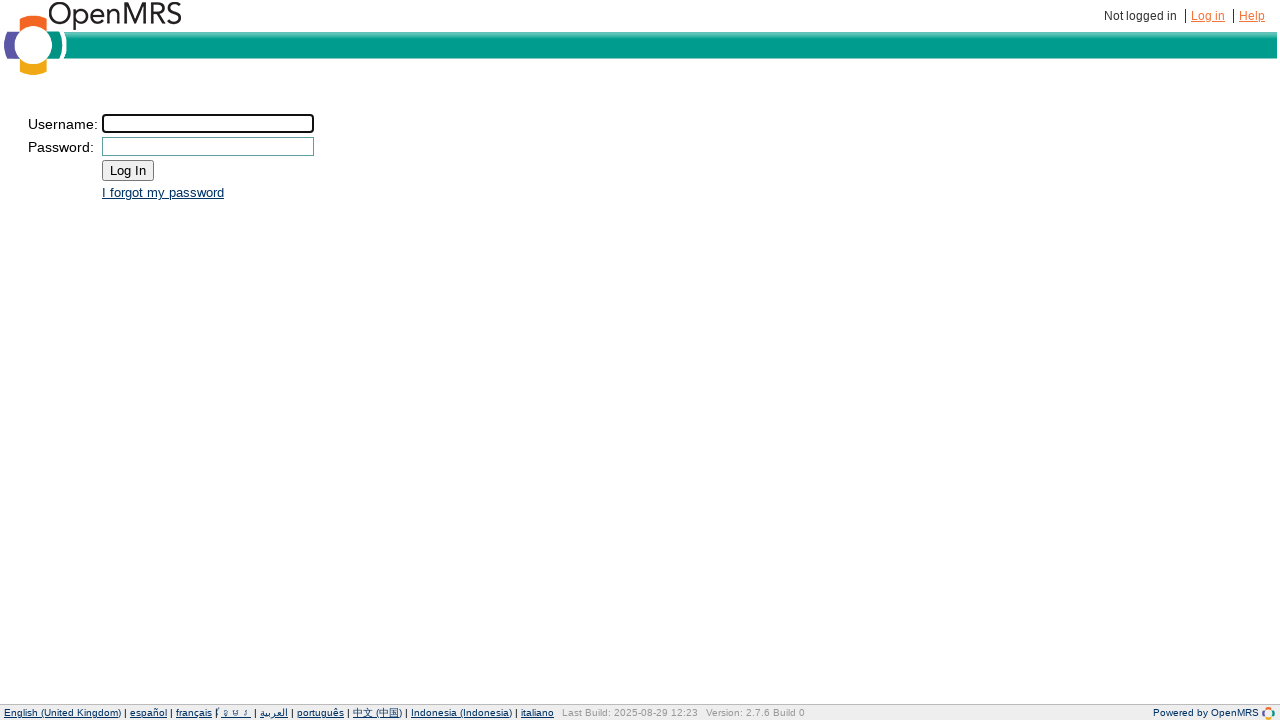

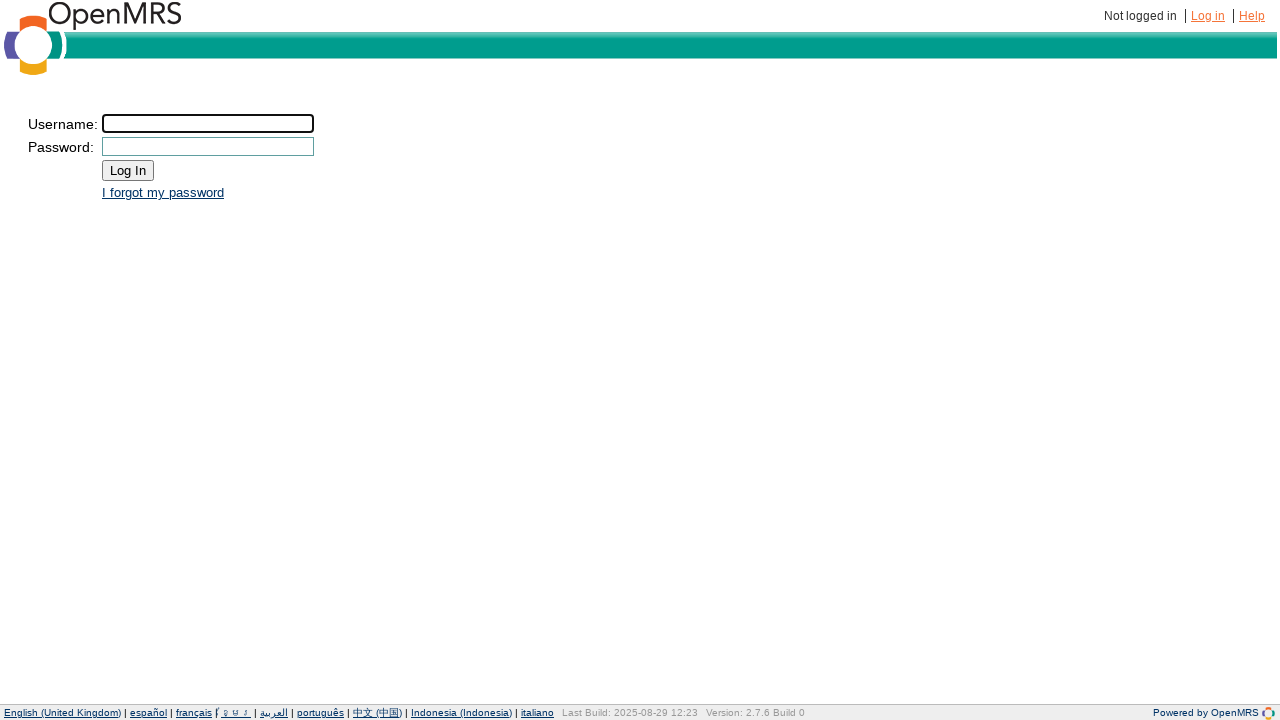